Navigates to a Reactstrap form components page with a specific window size (800x600) and verifies that the window dimensions are correctly set.

Starting URL: https://reactstrap.github.io/components/form

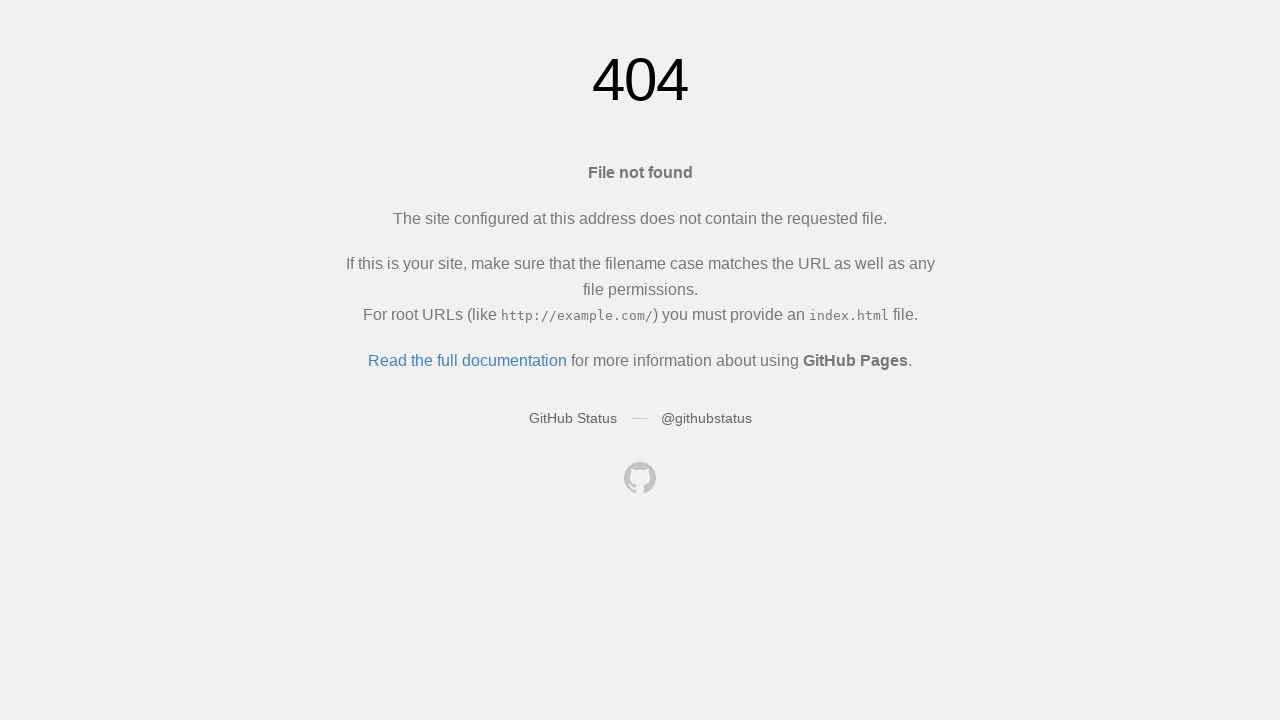

Set viewport size to 800x600
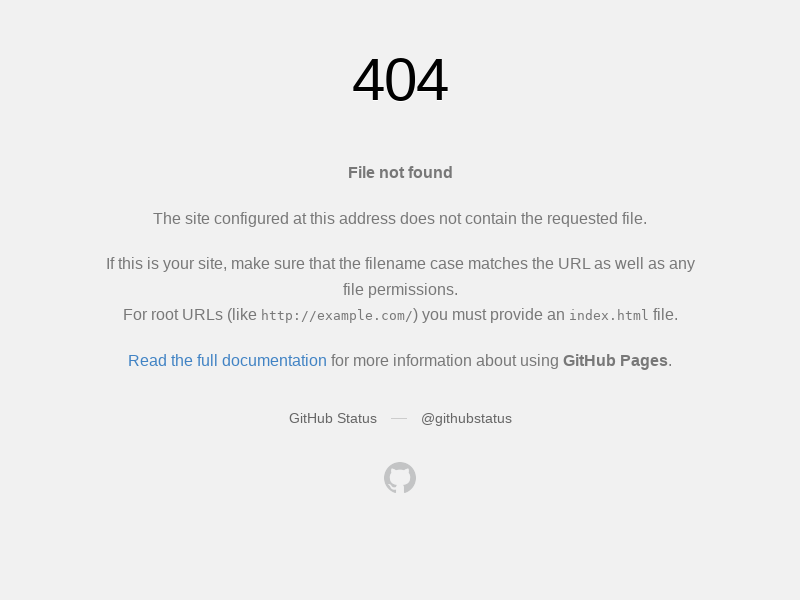

Waited for page to reach domcontentloaded state
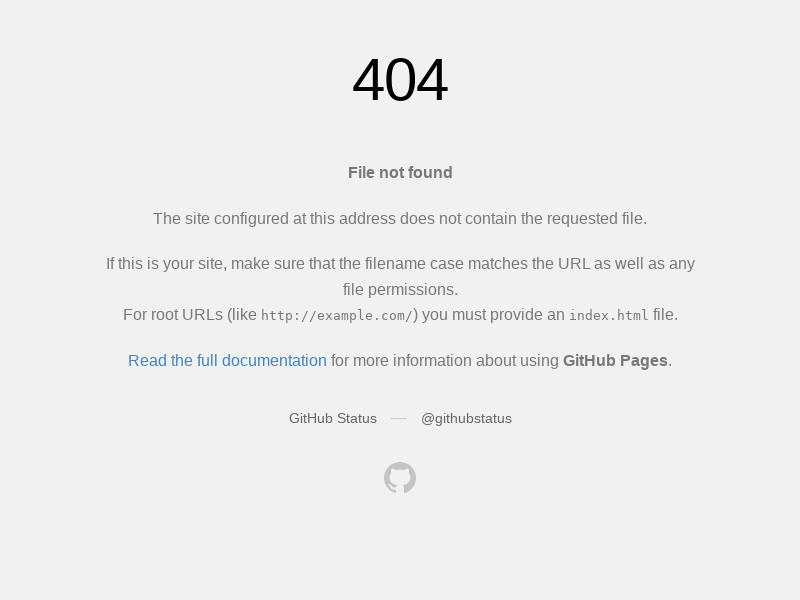

Evaluated window width: 800px
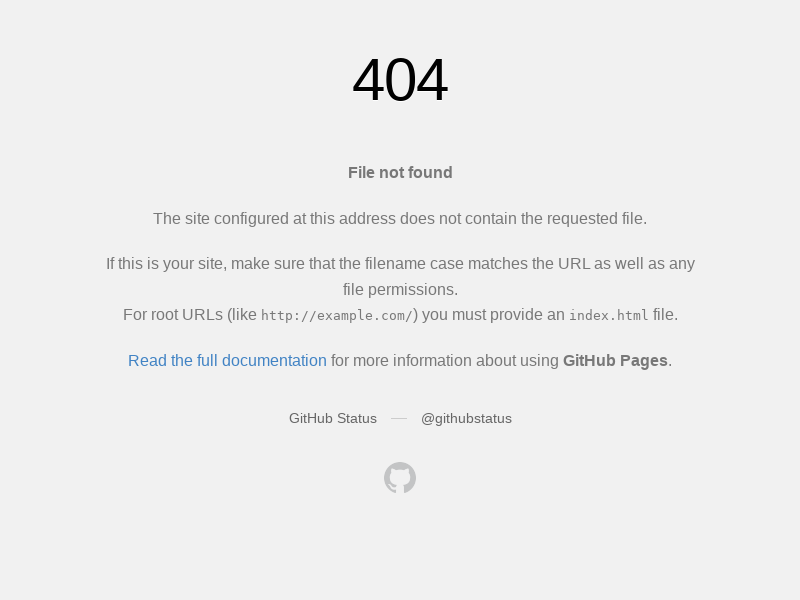

Evaluated window height: 600px
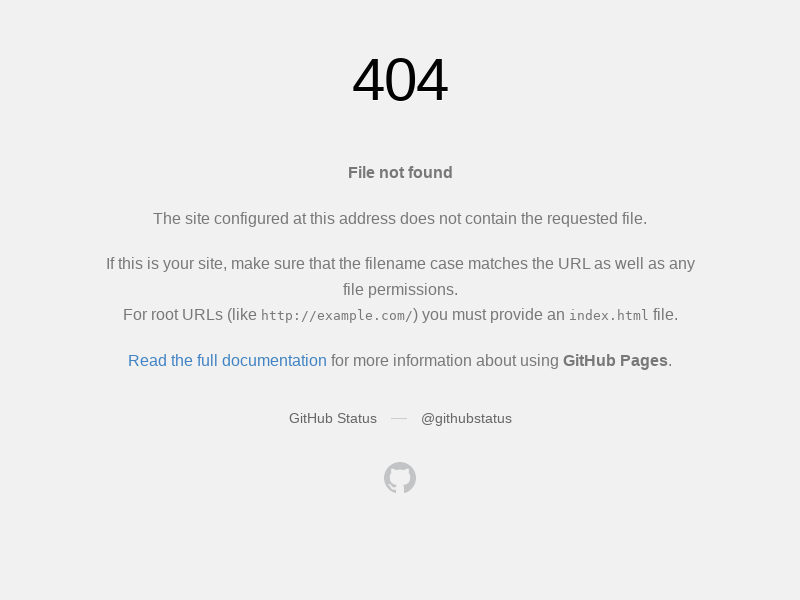

Body element is present and visible
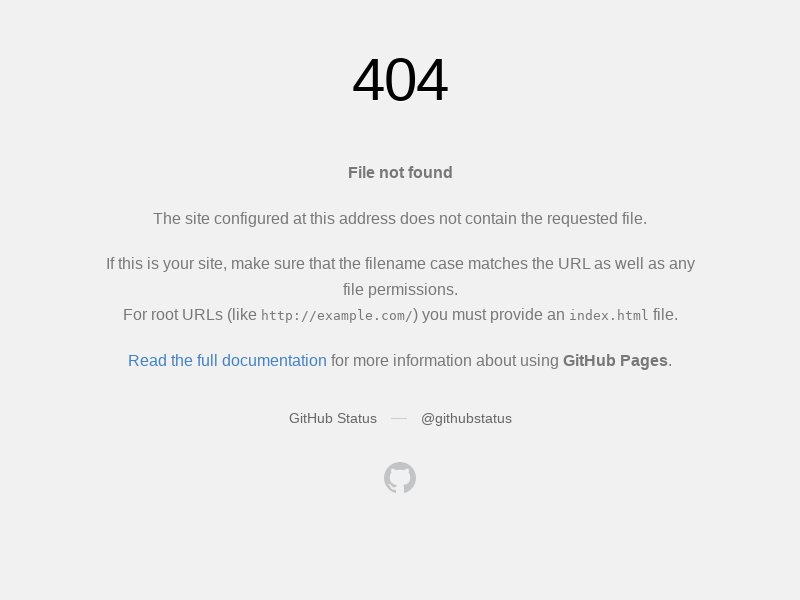

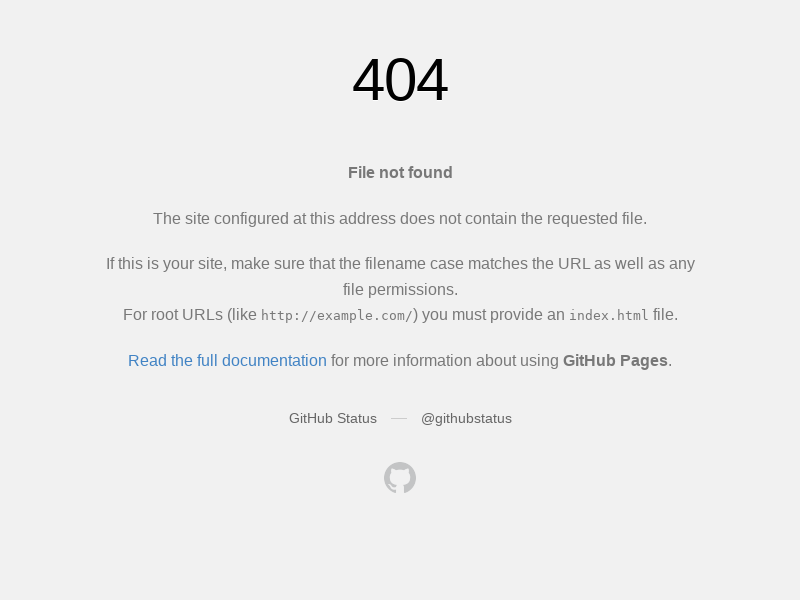